Tests dropdown selection functionality by selecting options using different methods (by index, visible text, and value)

Starting URL: https://rahulshettyacademy.com/dropdownsPractise/

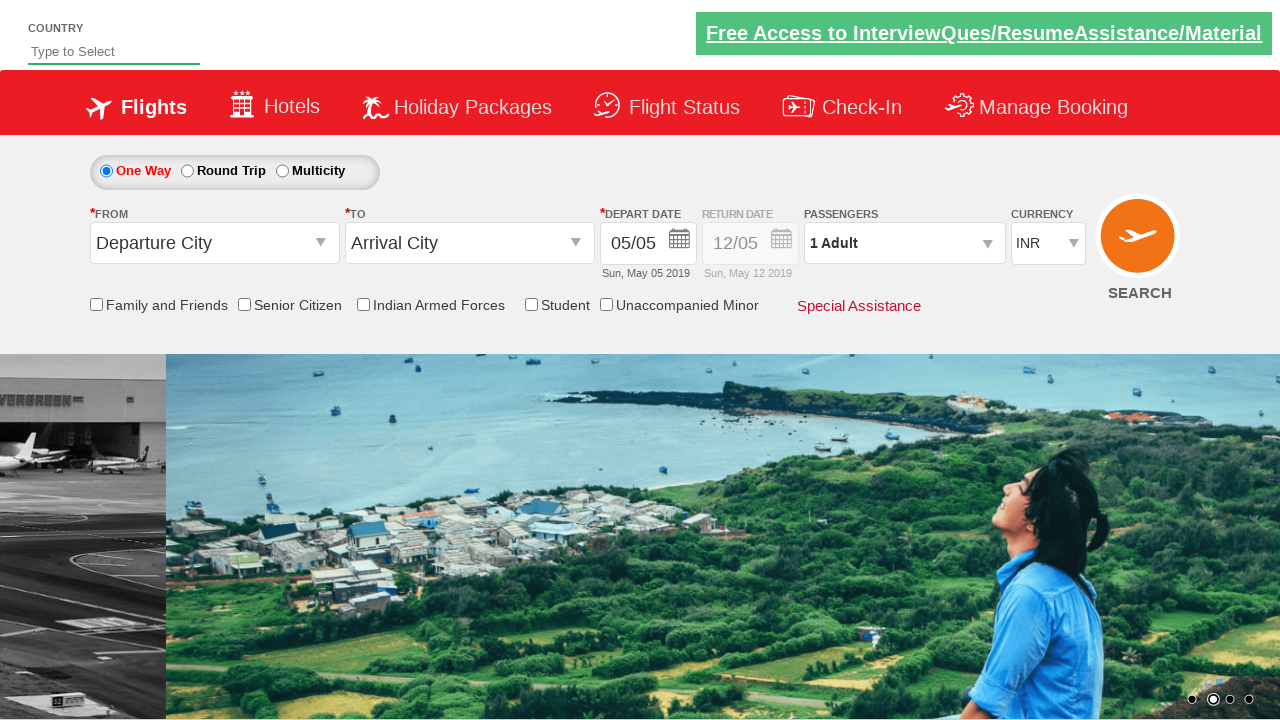

Navigated to dropdown practice page
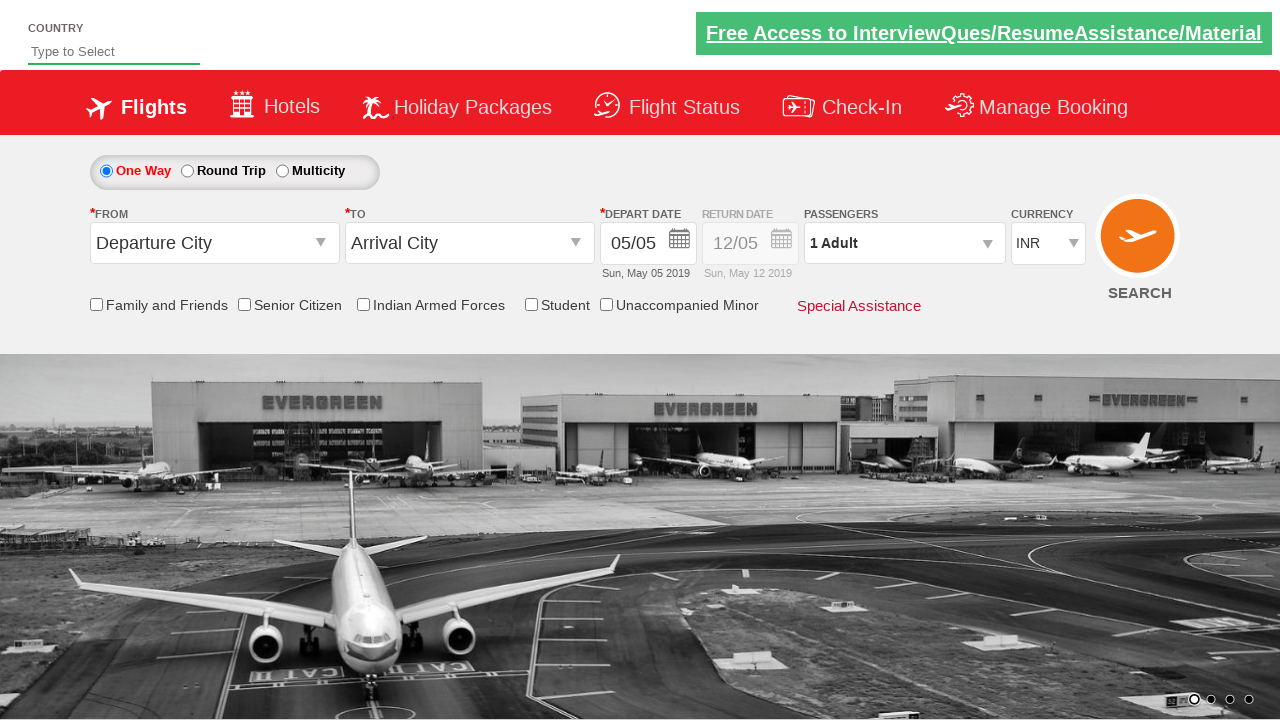

Located currency dropdown element
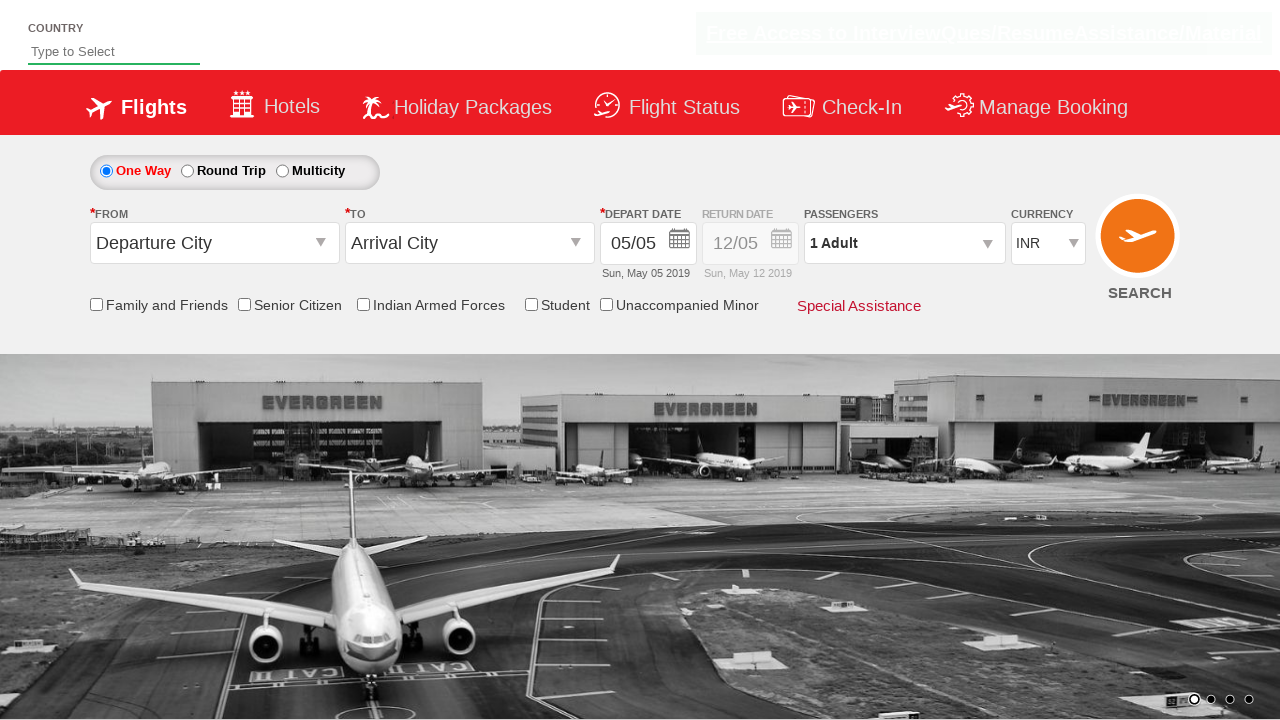

Selected dropdown option by index 3 on select[name='ctl00$mainContent$DropDownListCurrency']
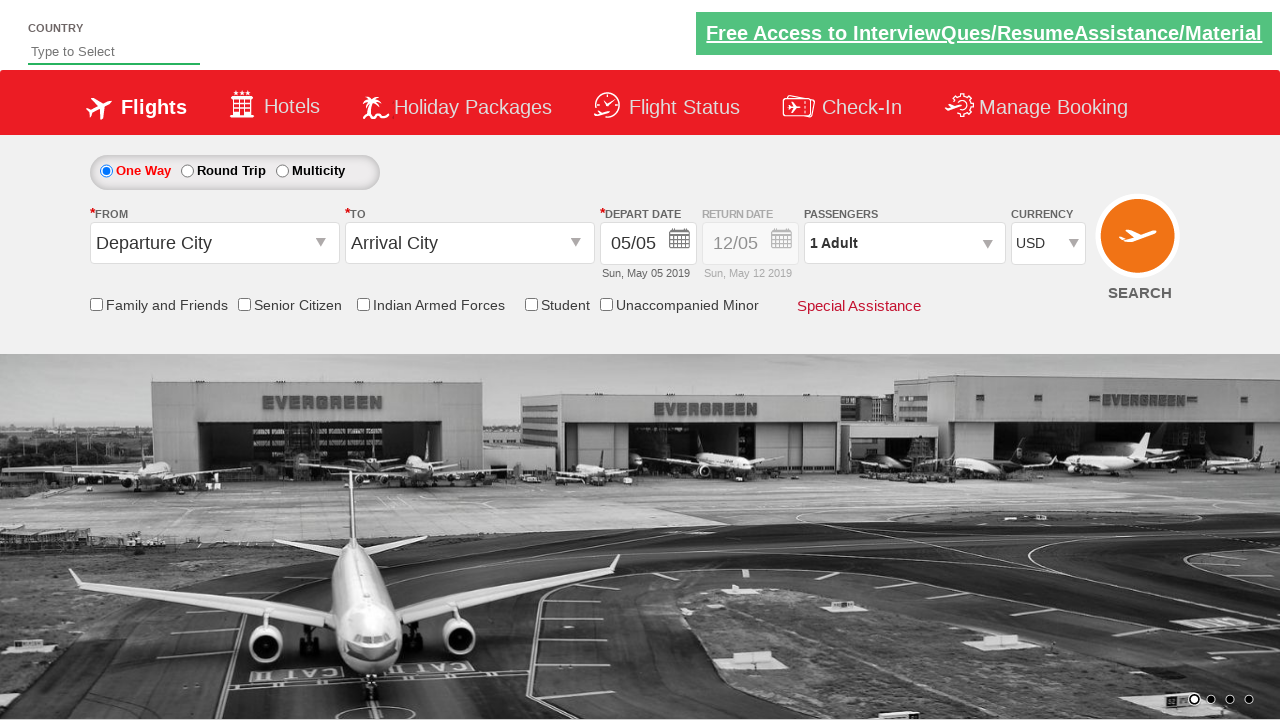

Selected dropdown option by visible text 'AED' on select[name='ctl00$mainContent$DropDownListCurrency']
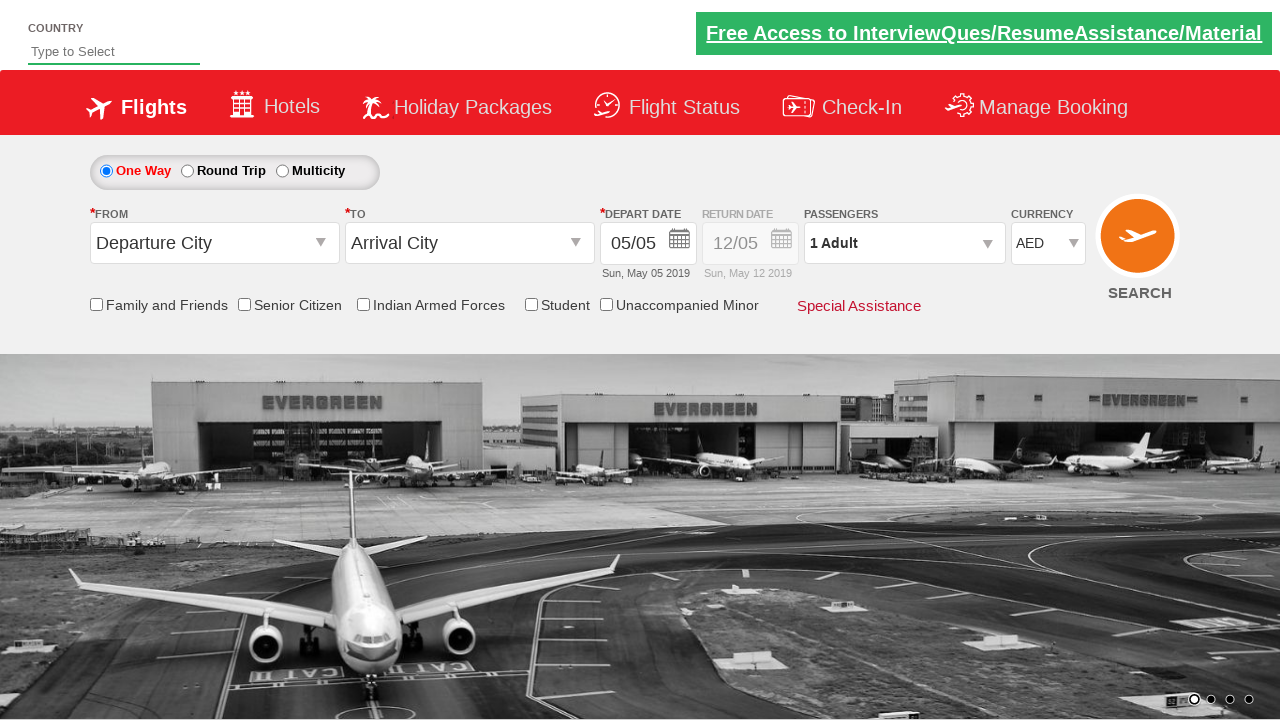

Selected dropdown option by value 'INR' on select[name='ctl00$mainContent$DropDownListCurrency']
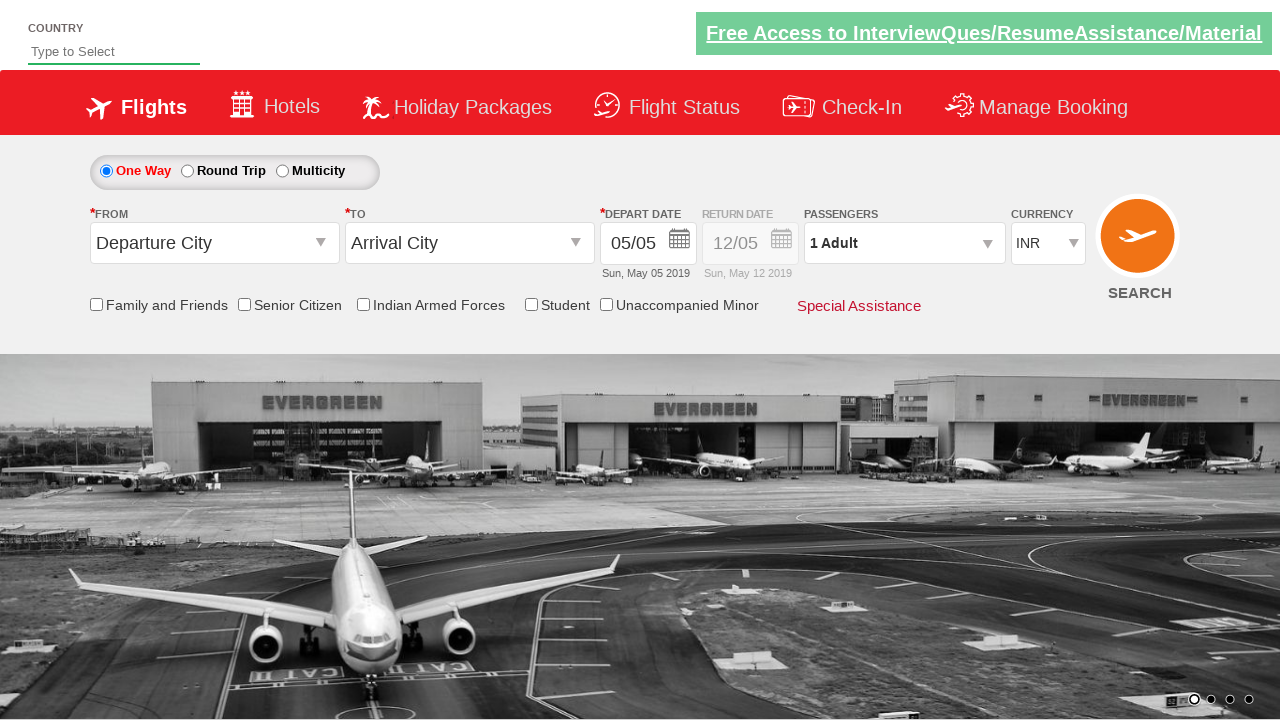

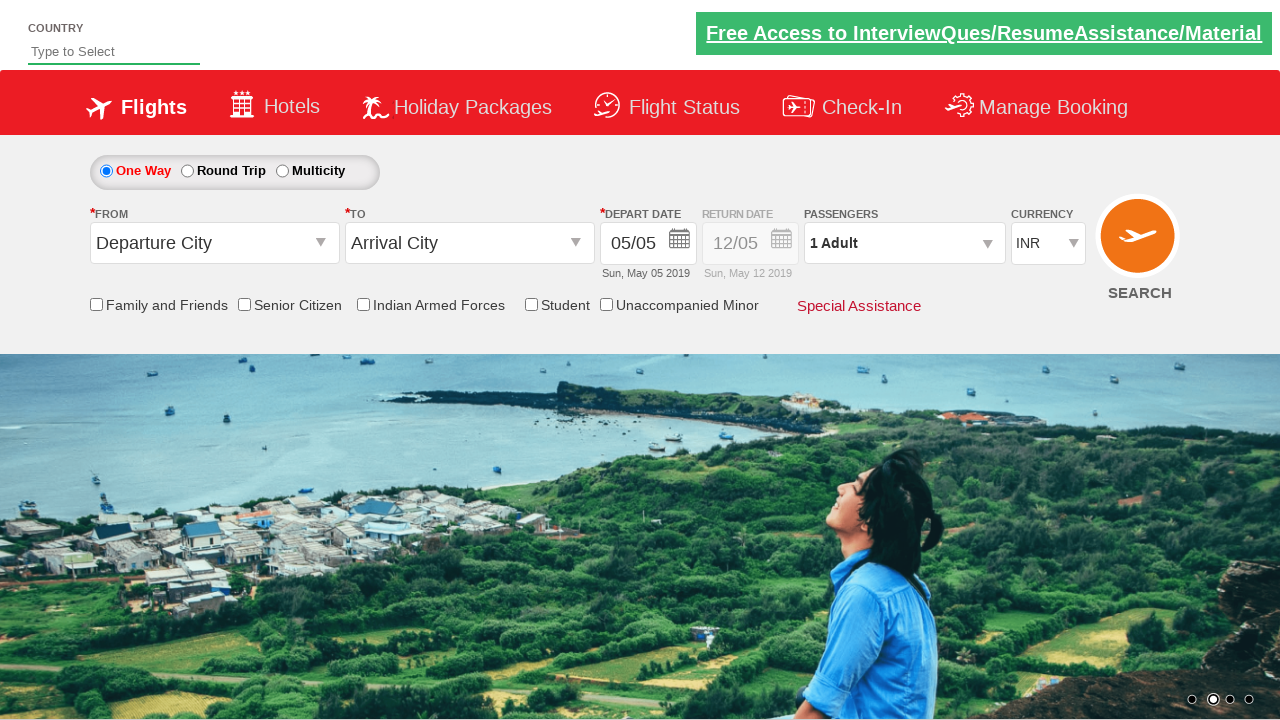